Tests explicit wait functionality by waiting for a verify button to become clickable, clicking it, and then verifying that a success message appears containing "successful".

Starting URL: http://suninjuly.github.io/wait2.html

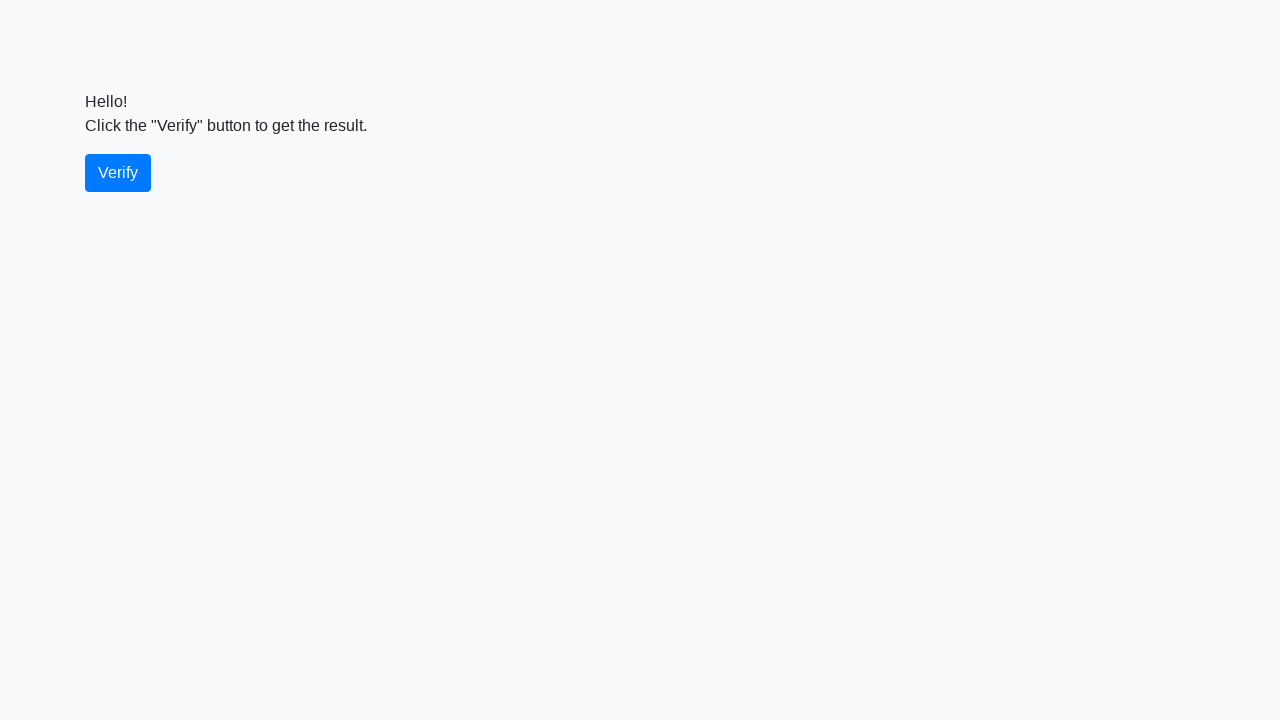

Waited for verify button to become visible
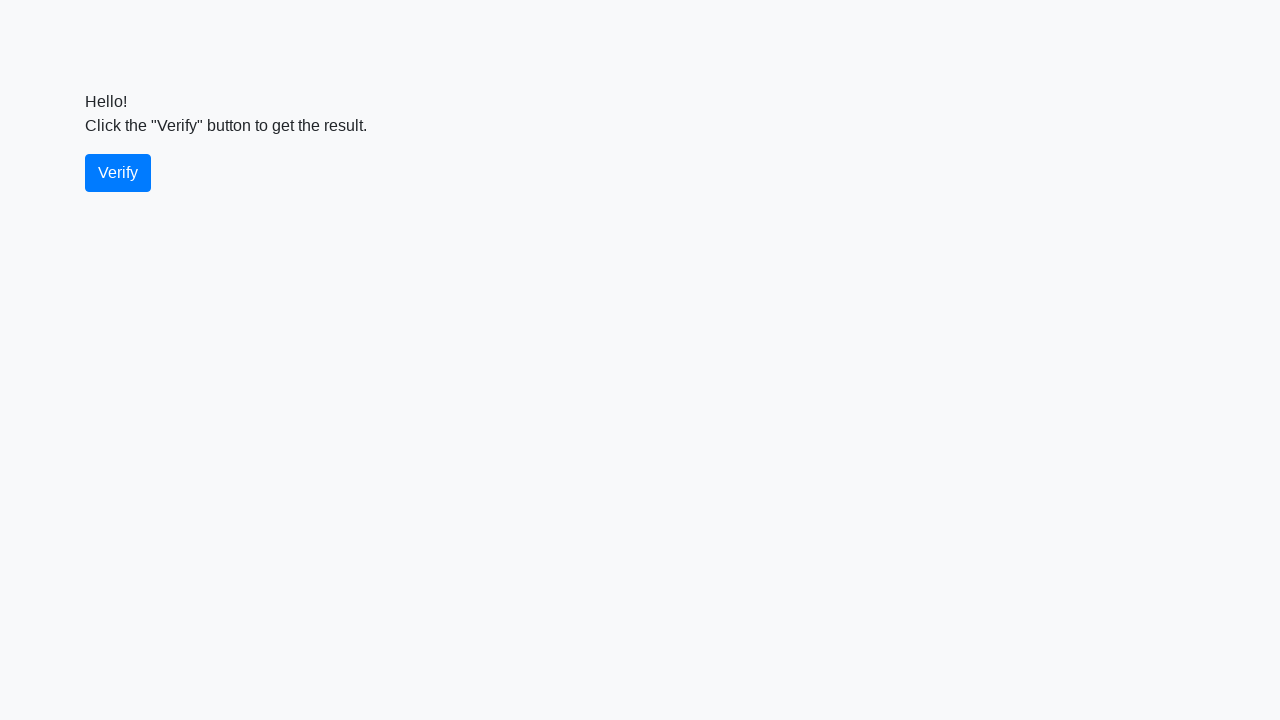

Clicked the verify button at (118, 173) on #verify
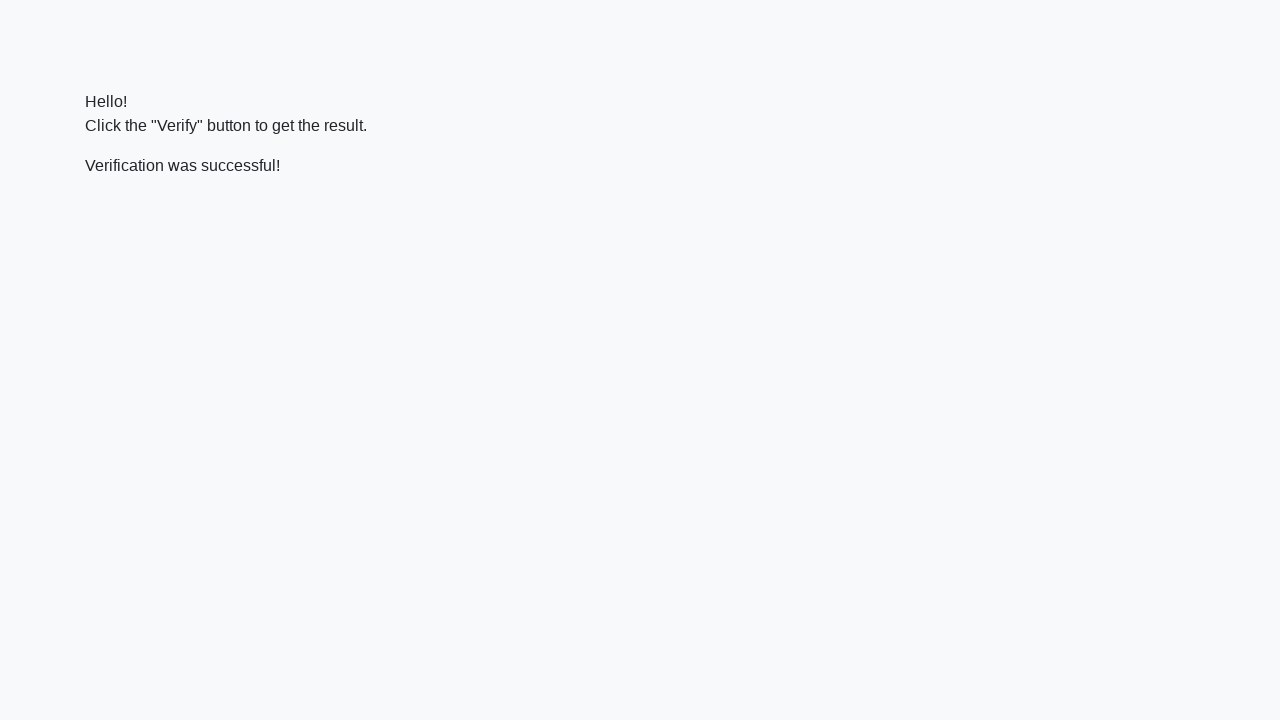

Located the verify message element
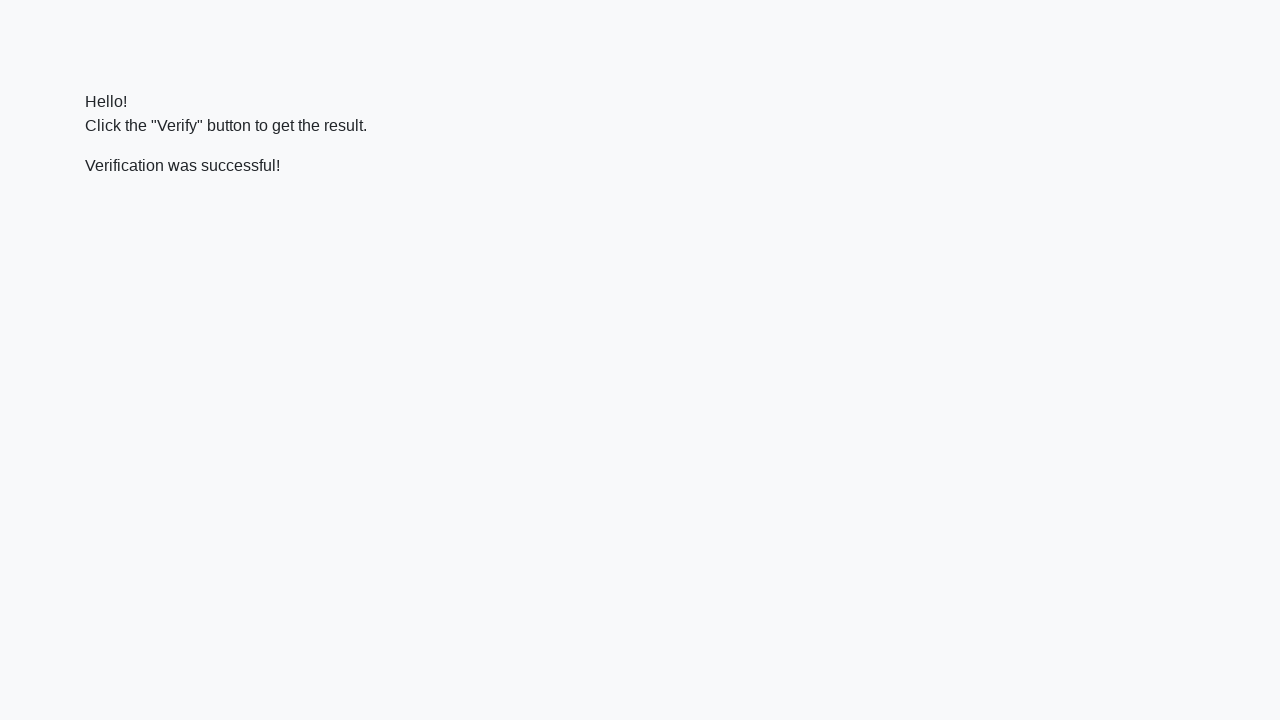

Waited for success message to become visible
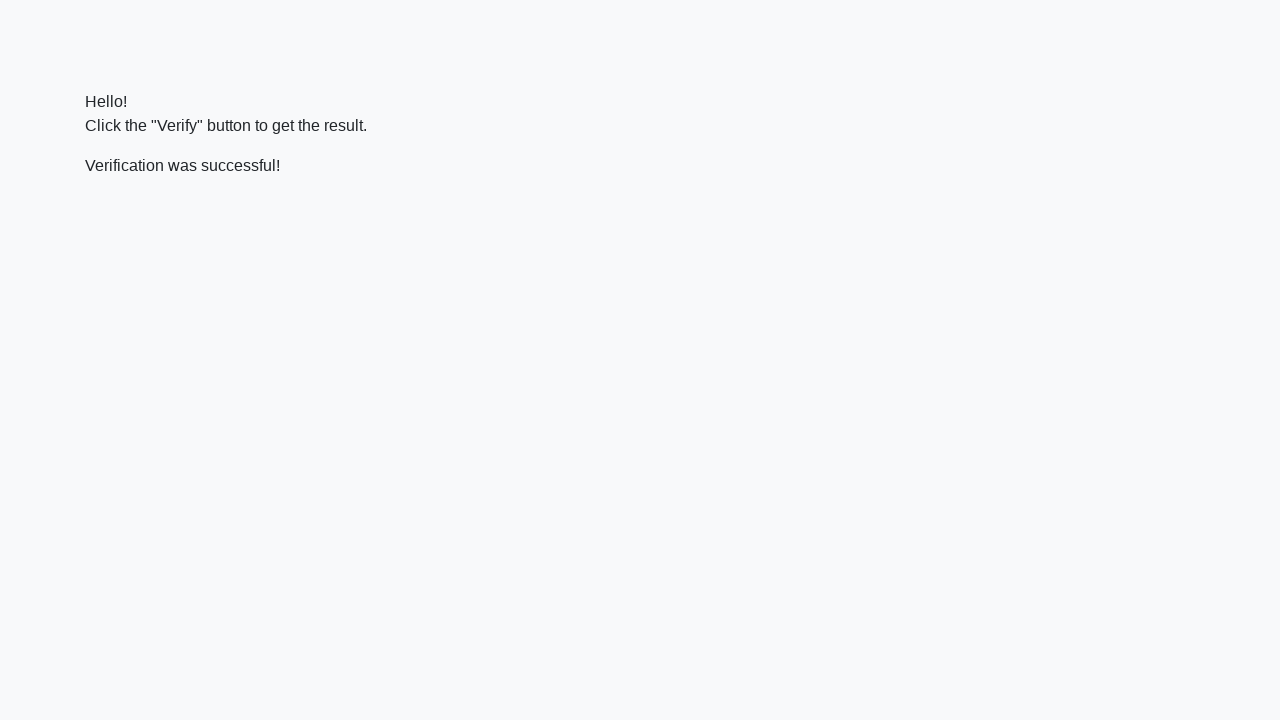

Verified that success message contains 'successful'
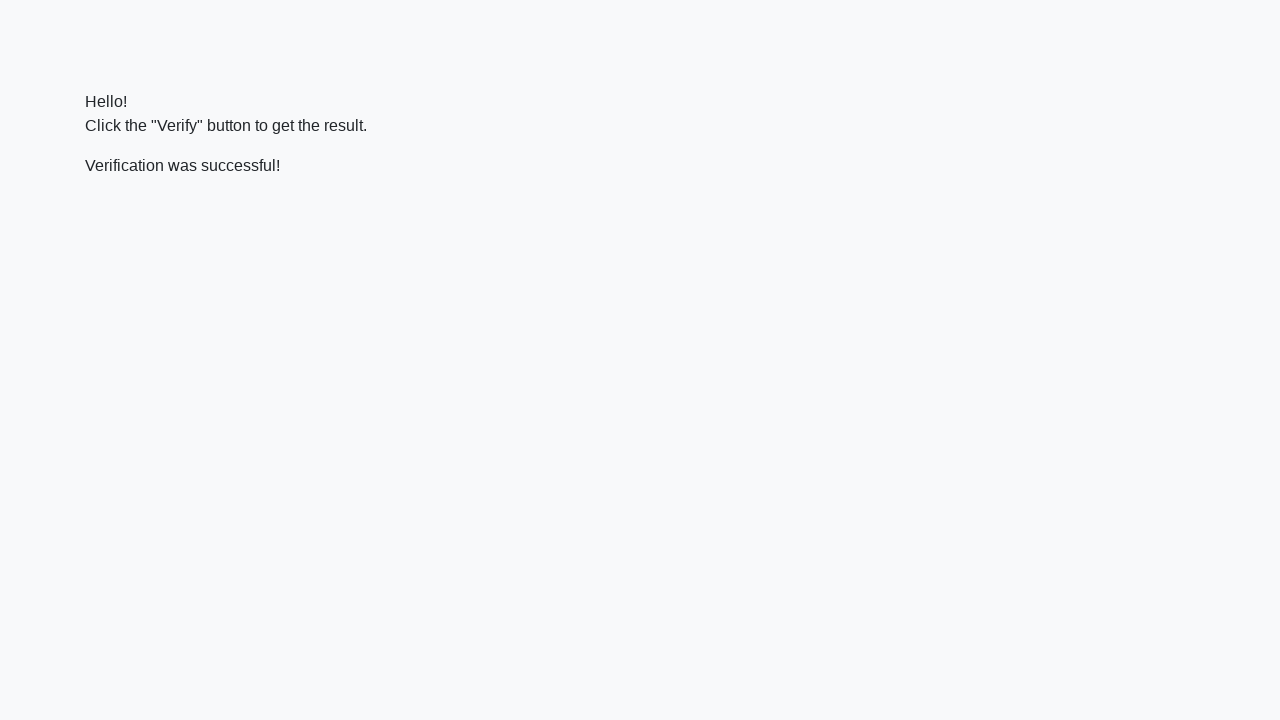

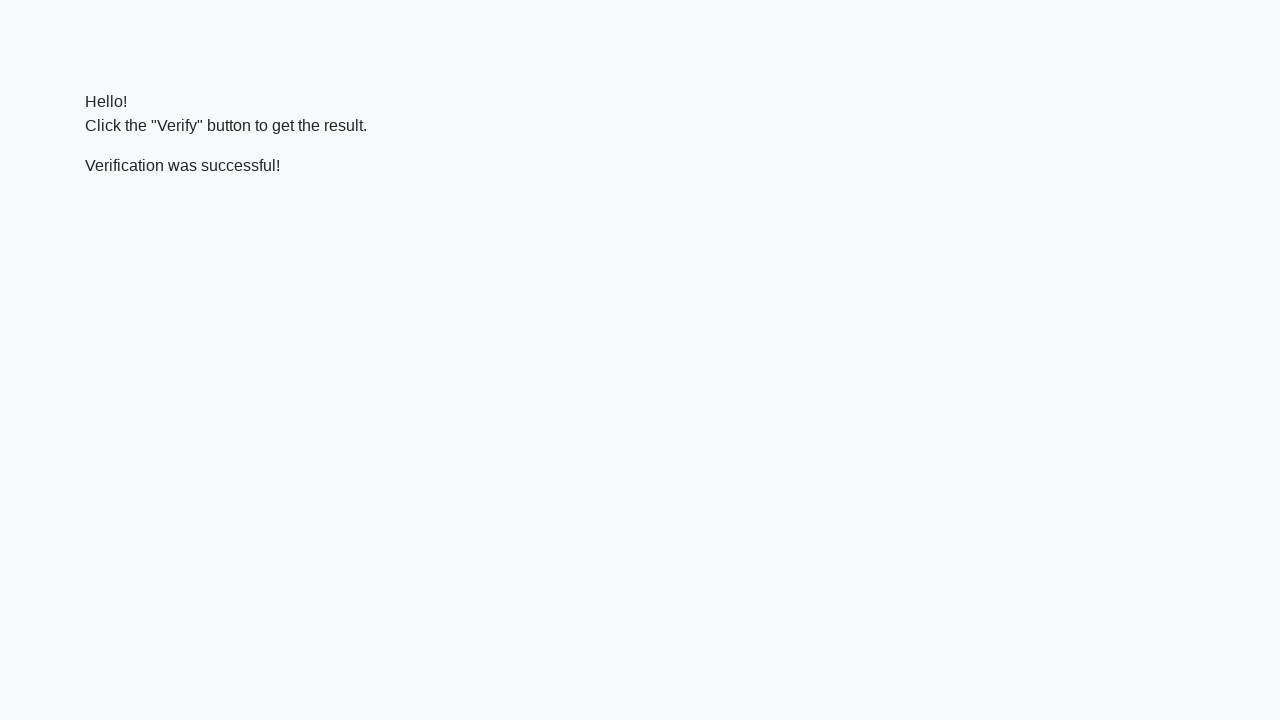